Tests dynamic properties page by waiting for a button's color to change (class attribute change) and verifying the change occurred

Starting URL: https://demoqa.com/dynamic-properties

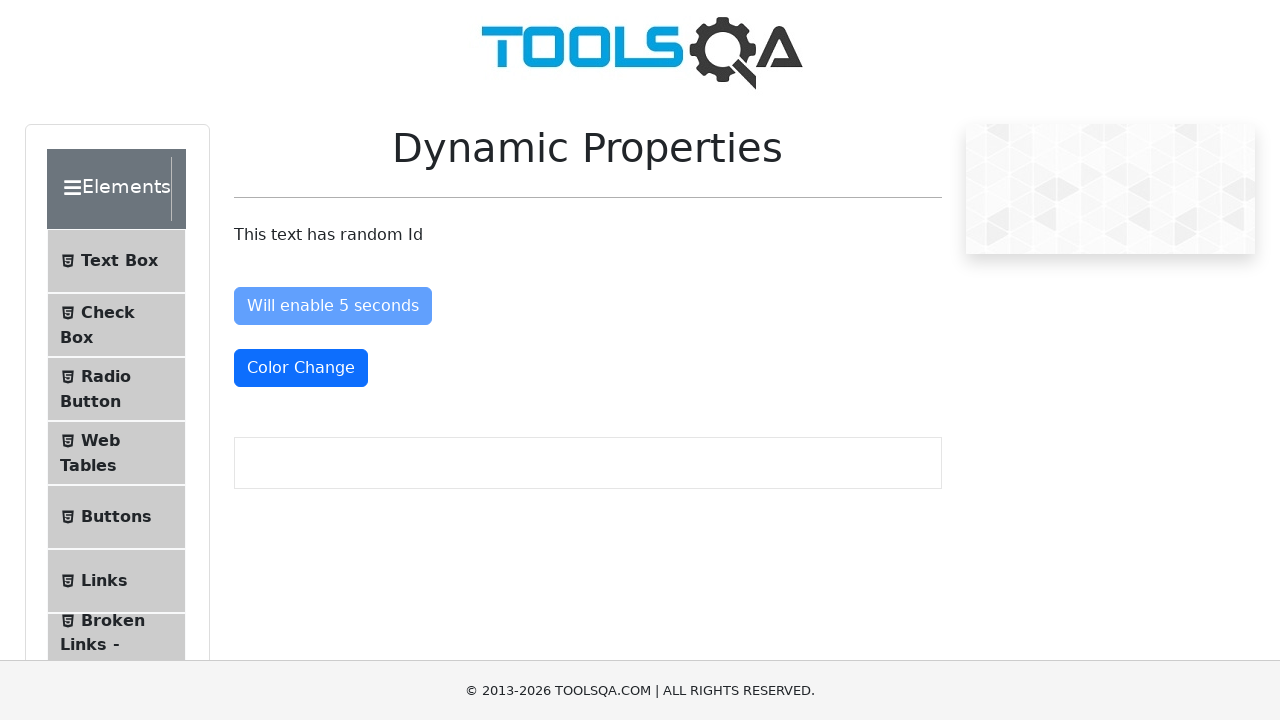

Waited for color change button to have text-danger class
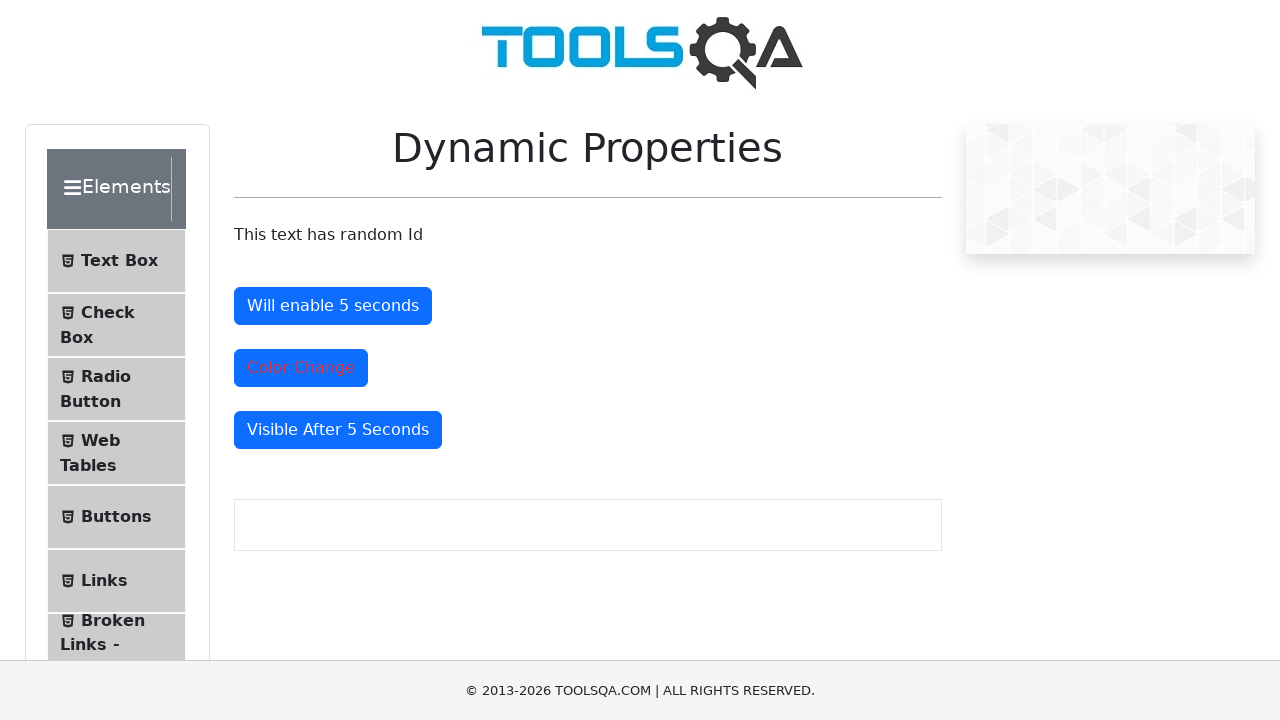

Located the color change button element
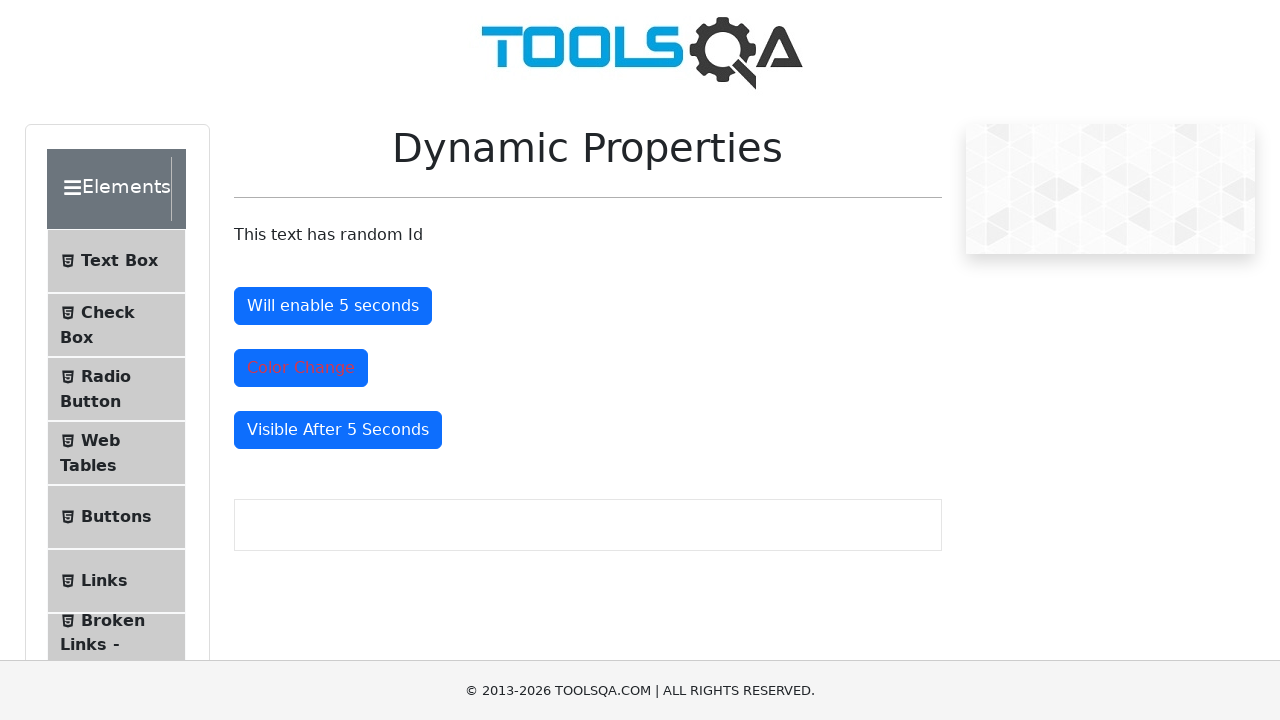

Verified button has text-danger class in its class attribute
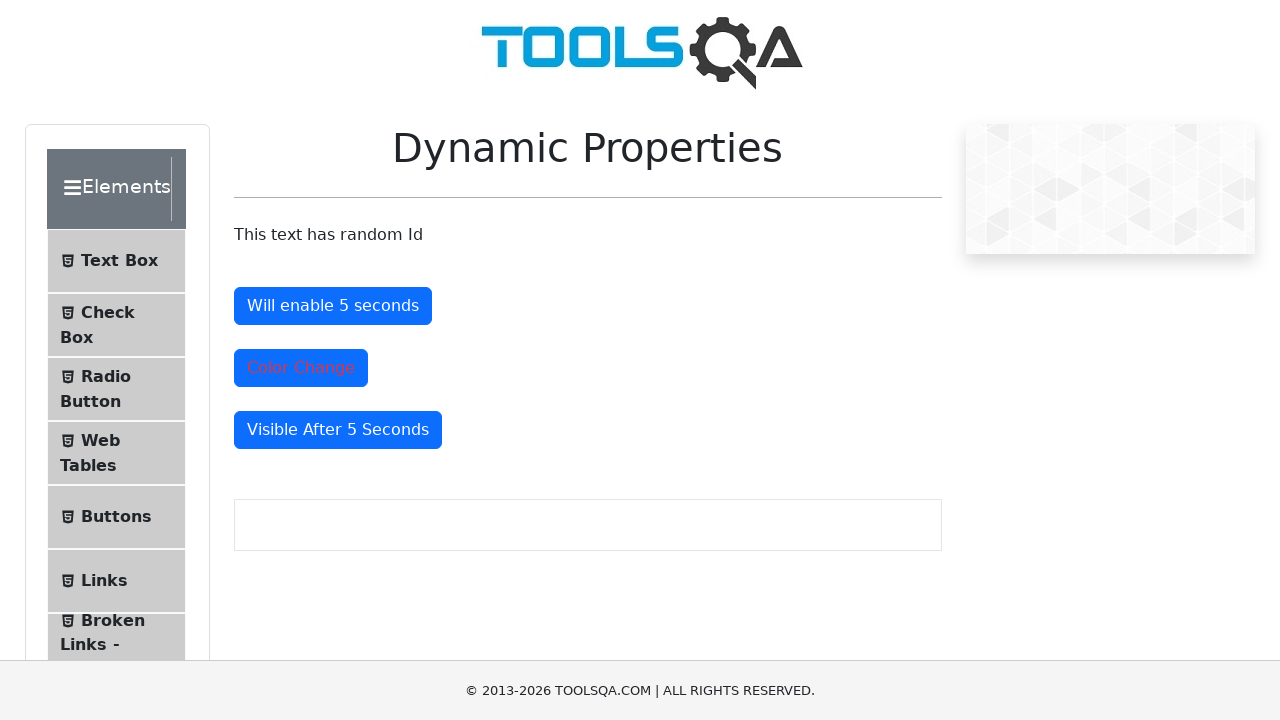

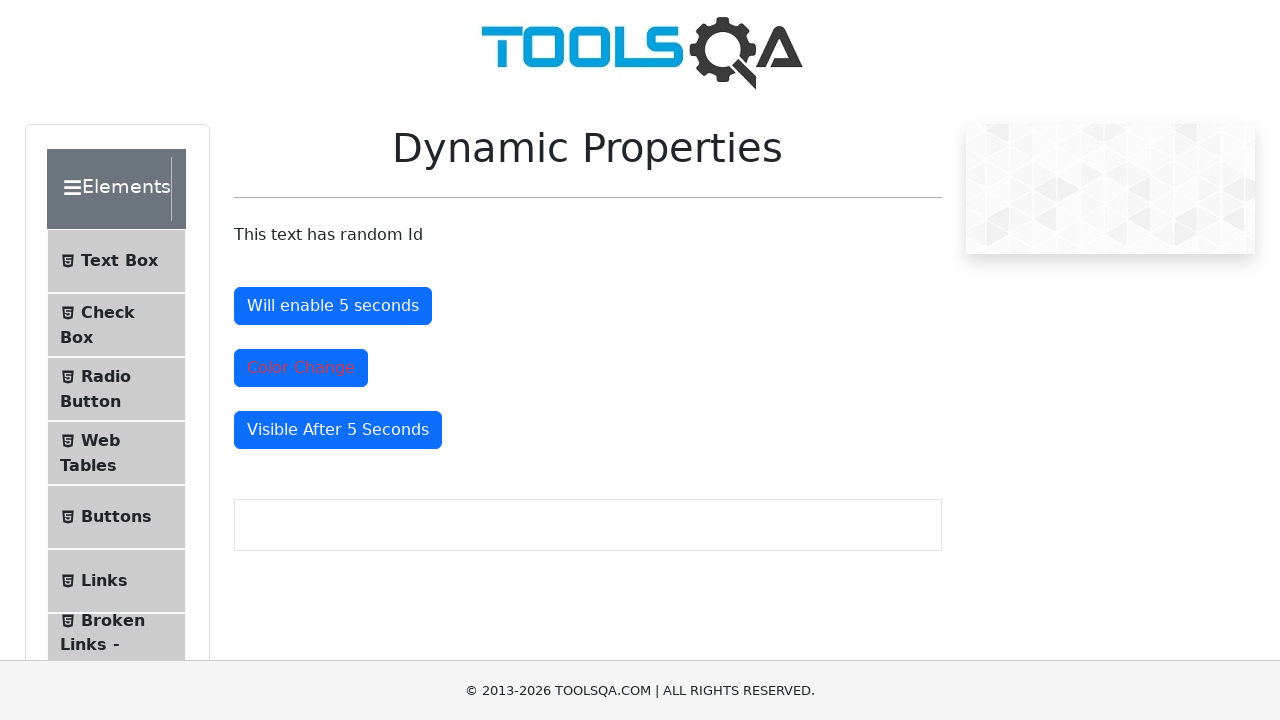